Tests that the breadcrumbs show Introduction as the active item on the API documentation page

Starting URL: https://webdriver.io/docs/api

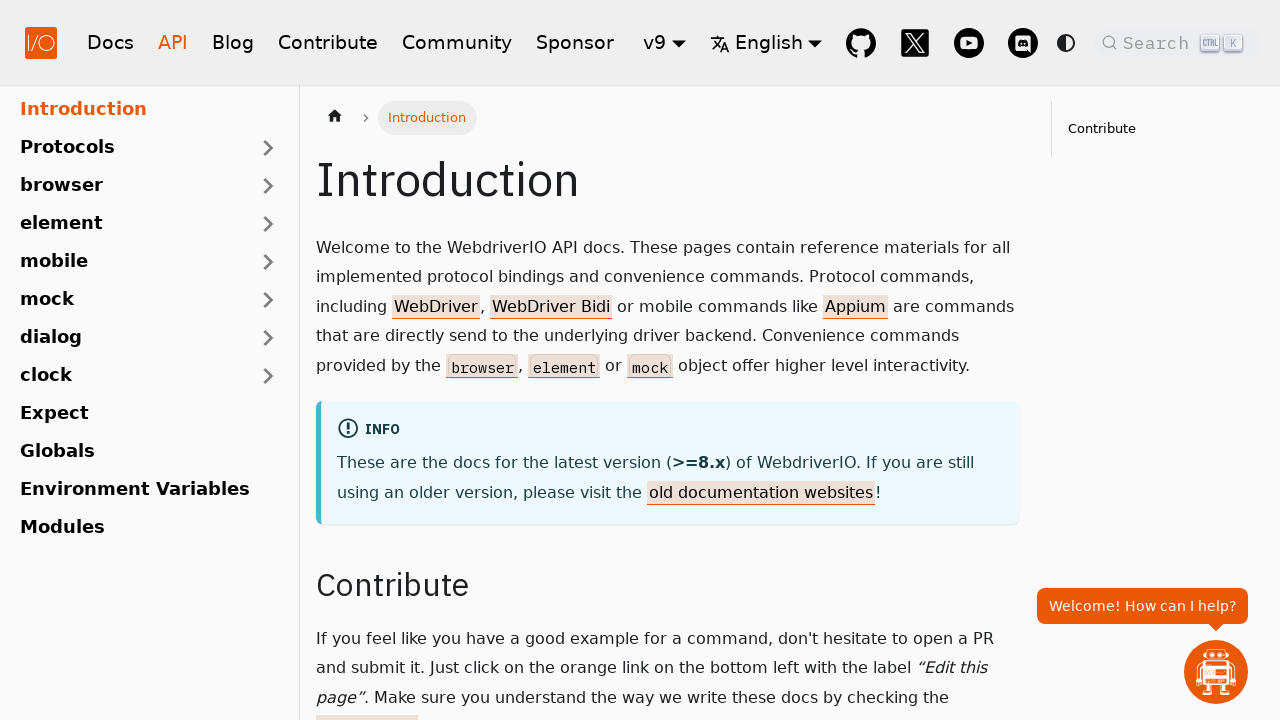

Waited for active breadcrumb element to load
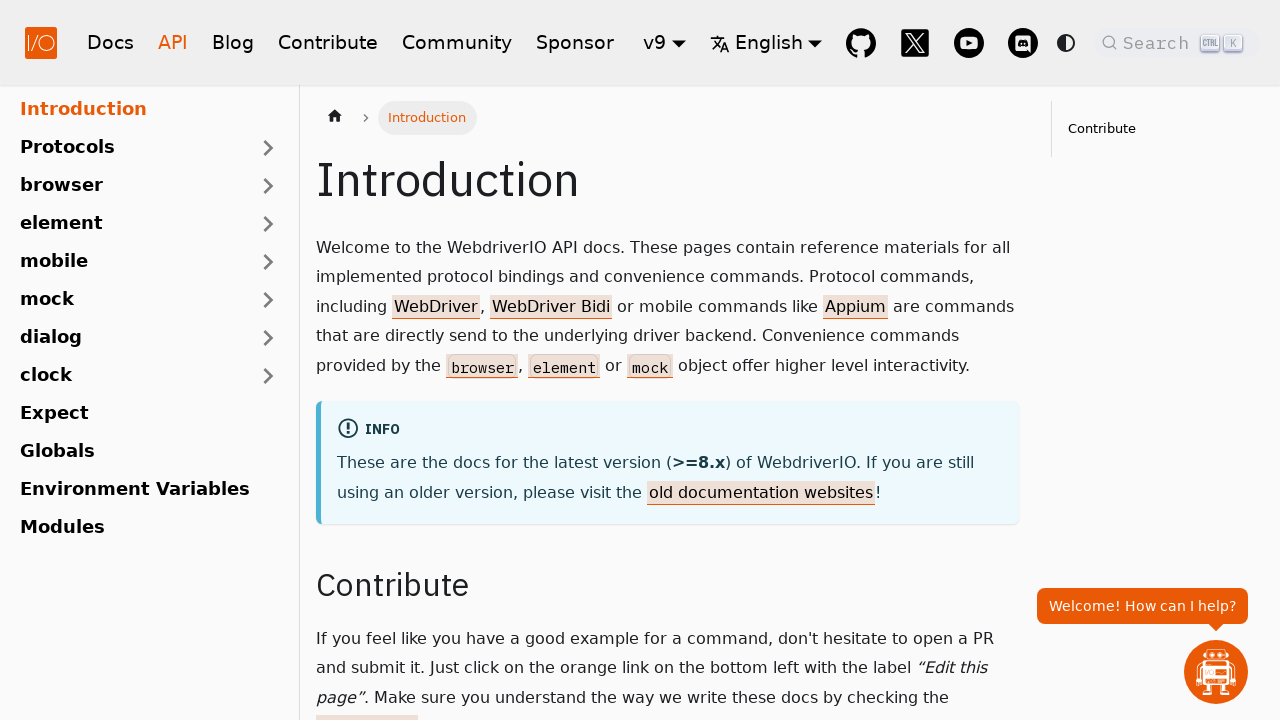

Retrieved text content from active breadcrumb element
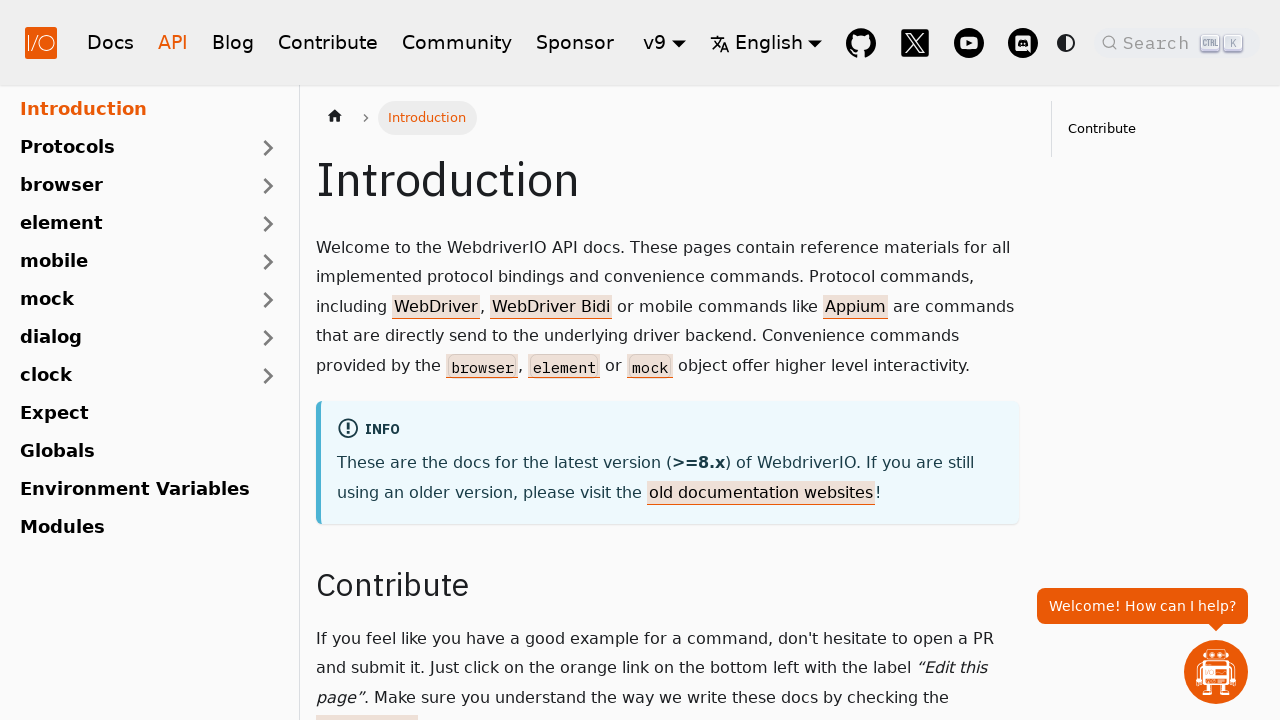

Verified breadcrumb shows 'Introduction' as active item
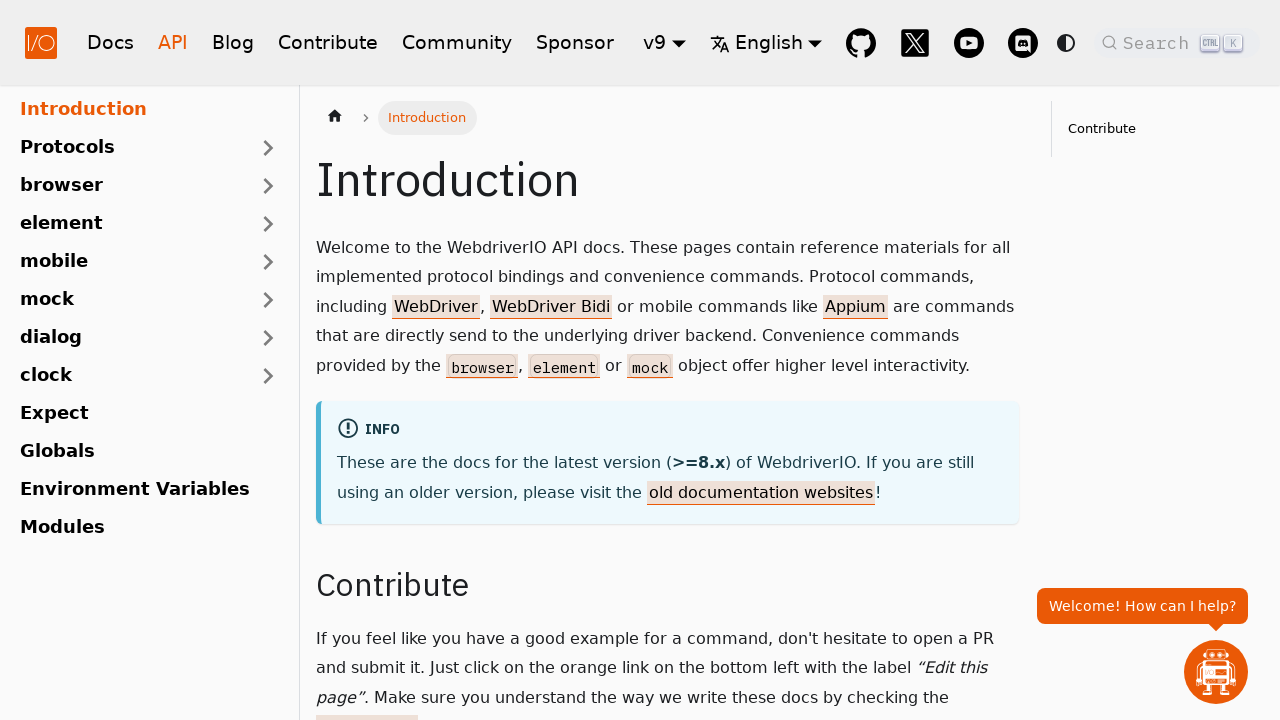

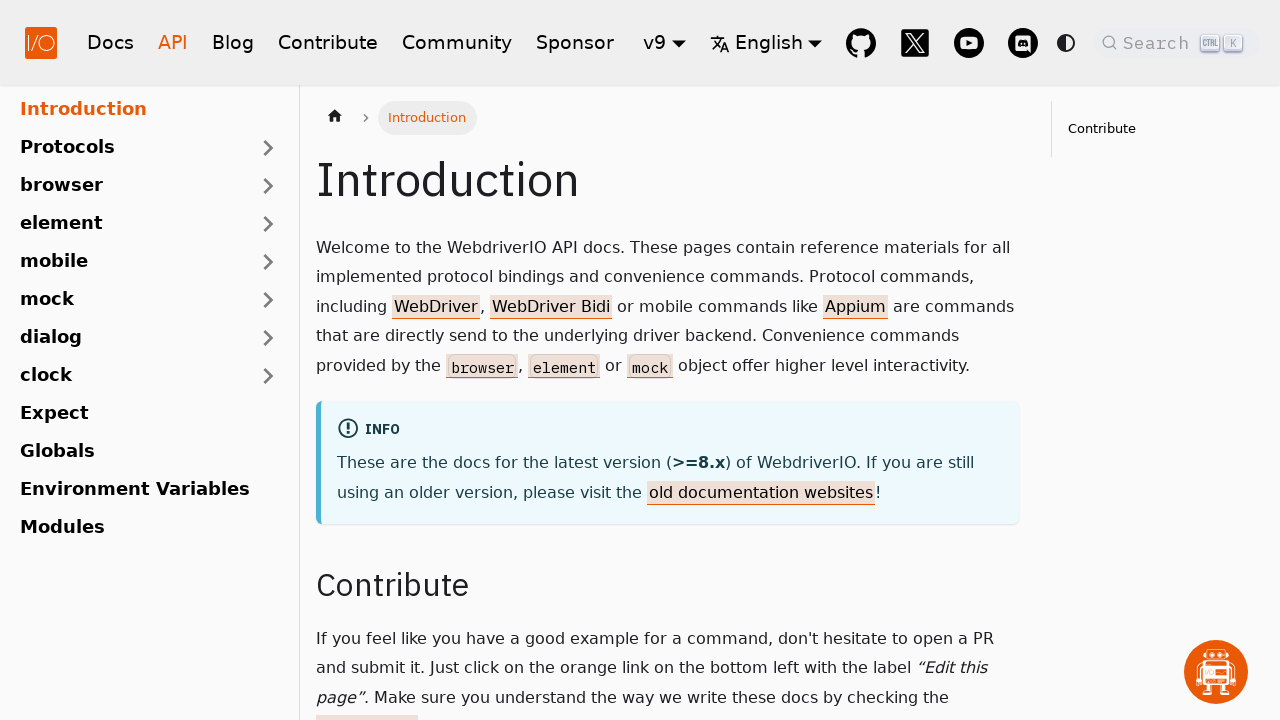